Tests contact form functionality by filling in name, email address, subject, and message body fields on a Polish course website's contact page

Starting URL: http://www.strefakursow.pl/contact.html

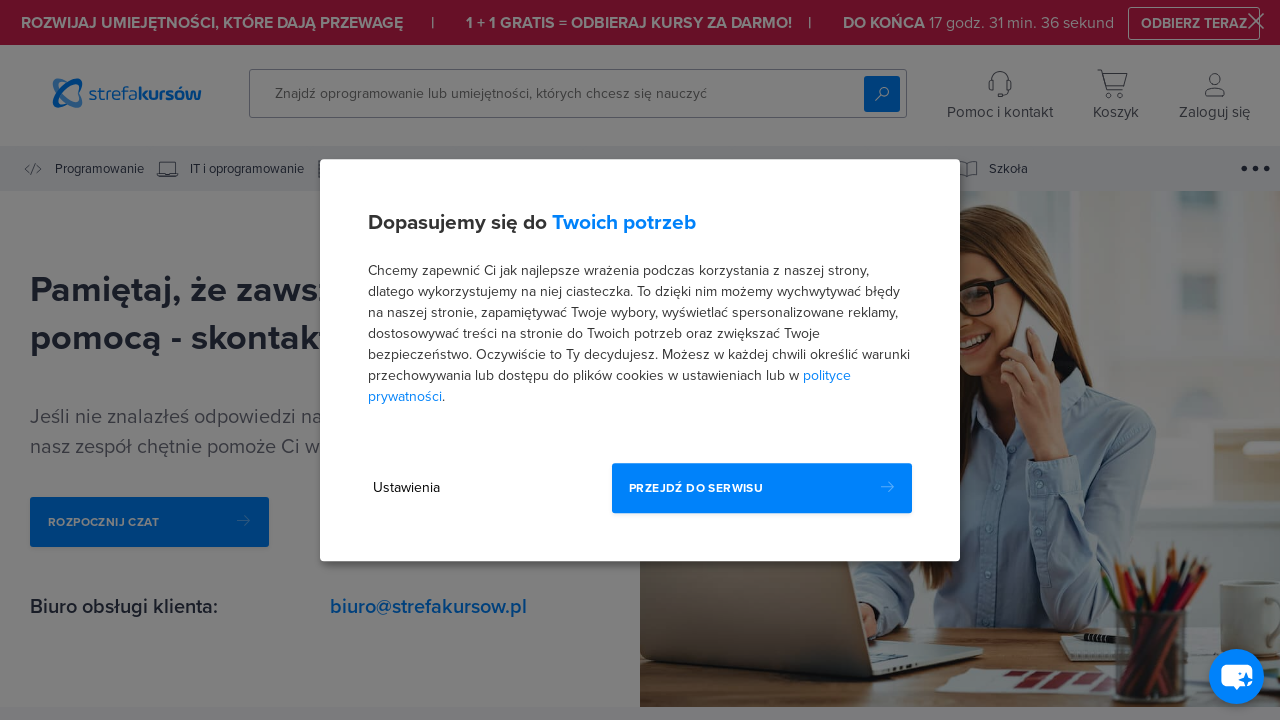

Filled full name field with 'Jan Kowalski' on #contact\[full_name\]
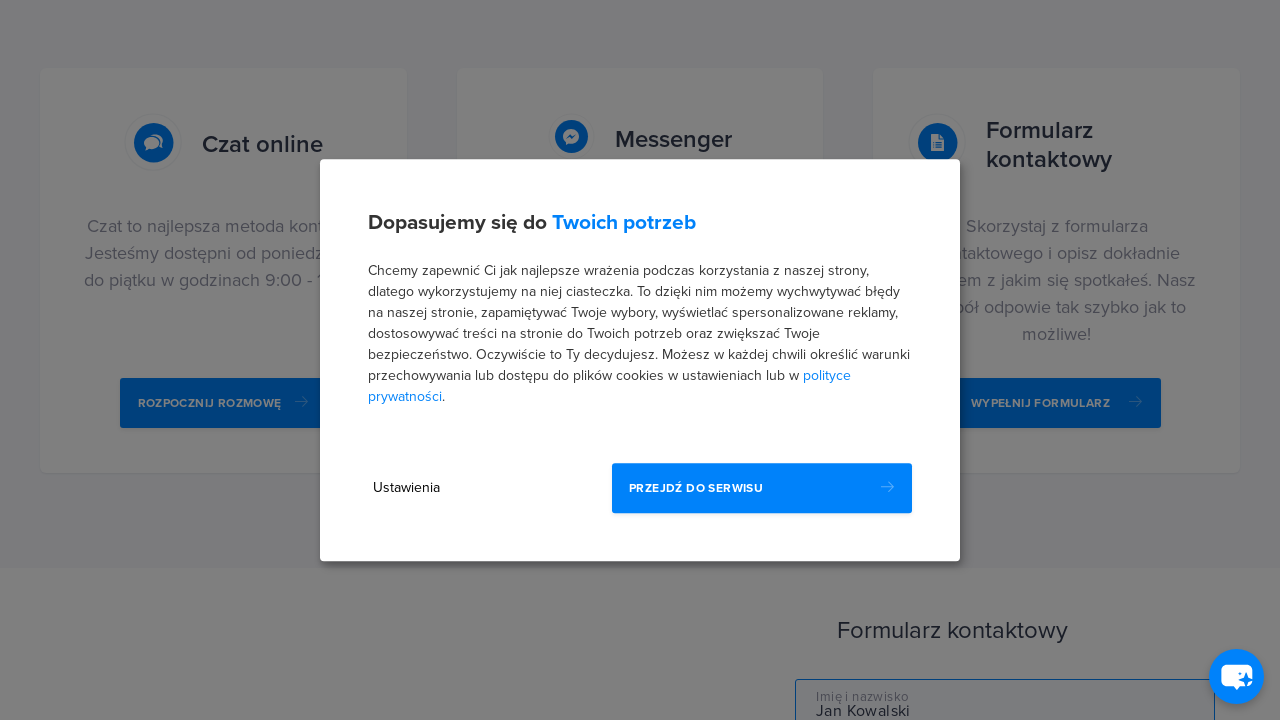

Filled email address field with 'jan.kowalski@example.com' on #contact\[address\]
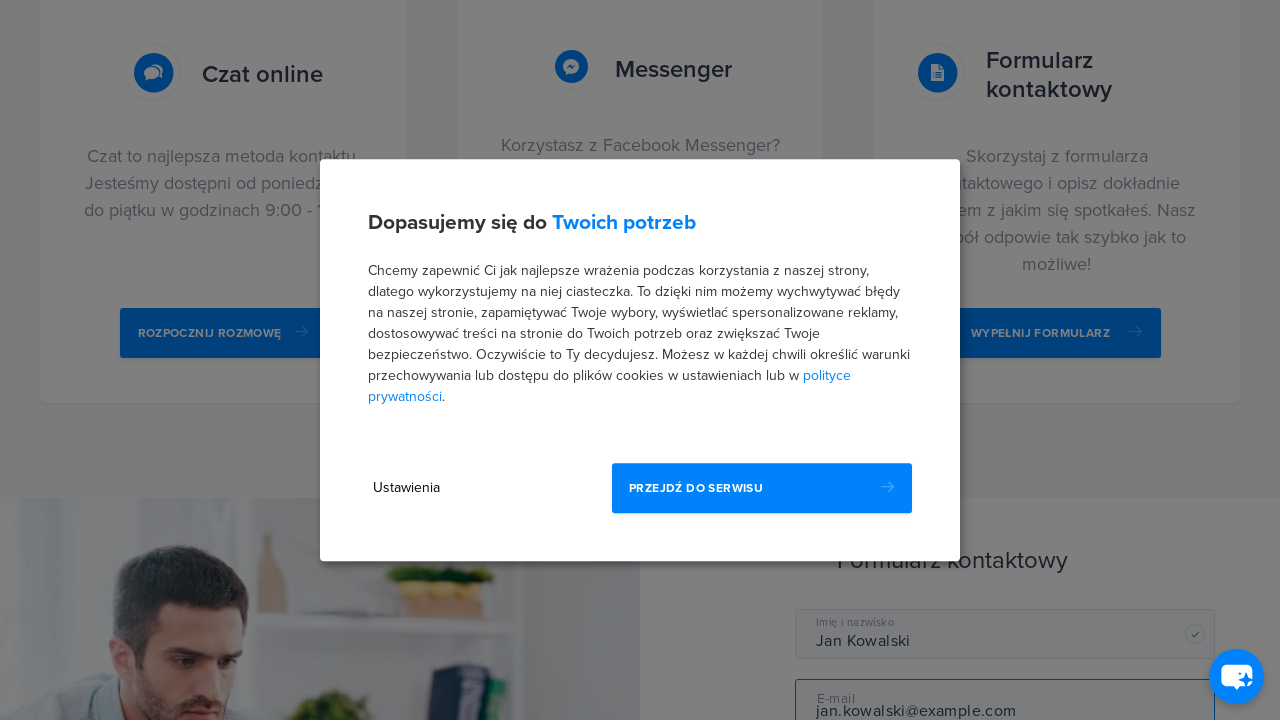

Filled subject field with 'Selenium Test Inquiry' on #contact\[subject\]
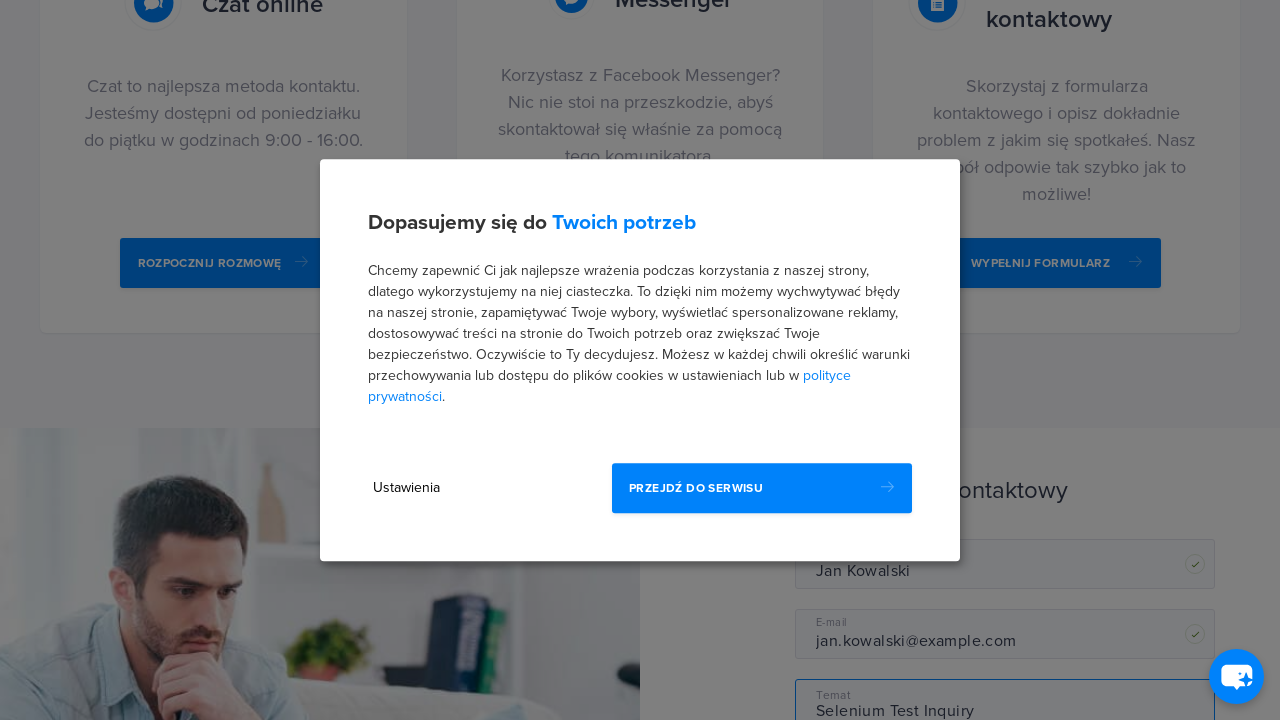

Filled message body field with test message on #contact\[body\]
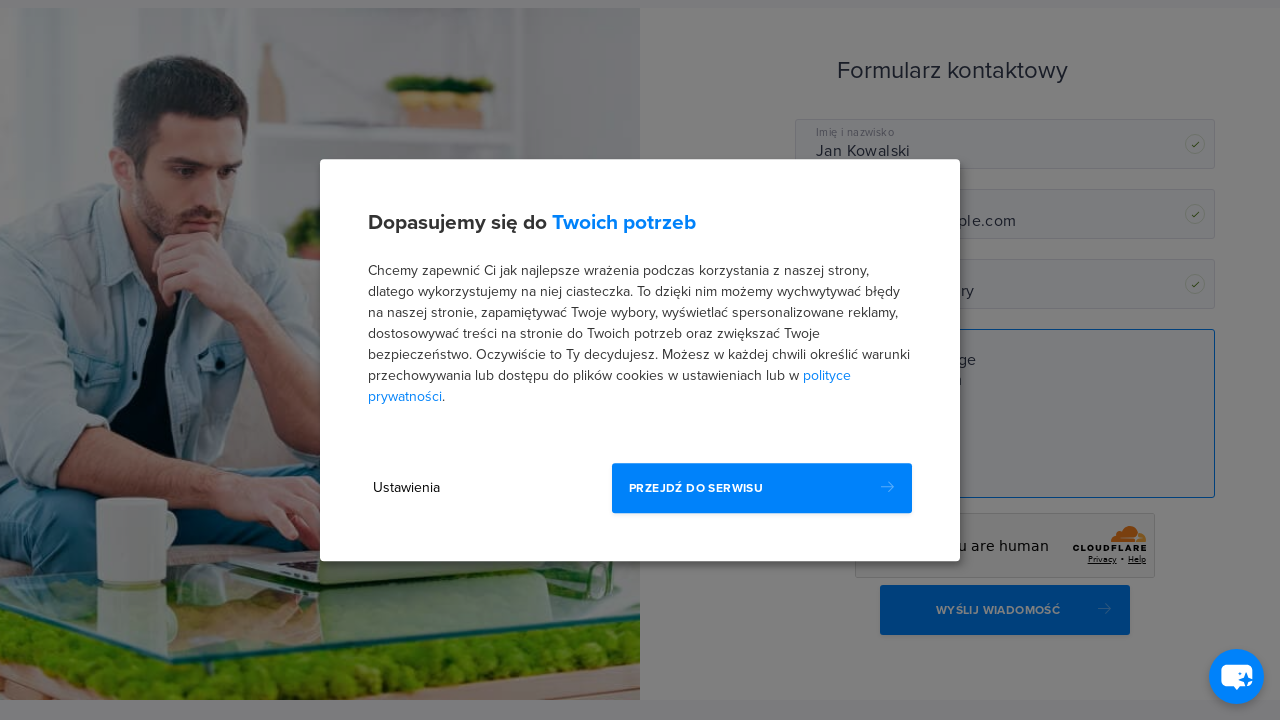

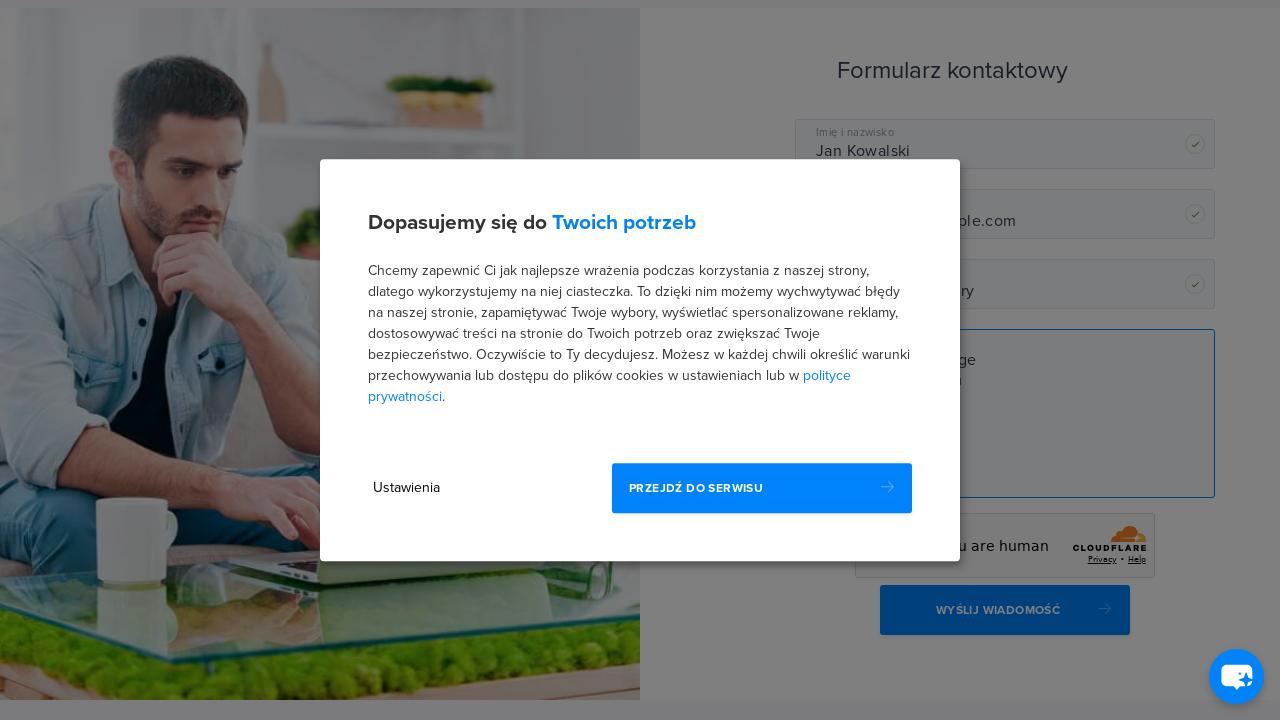